Tests adding multiple elements on Herokuapp by clicking the add button three times

Starting URL: https://the-internet.herokuapp.com/

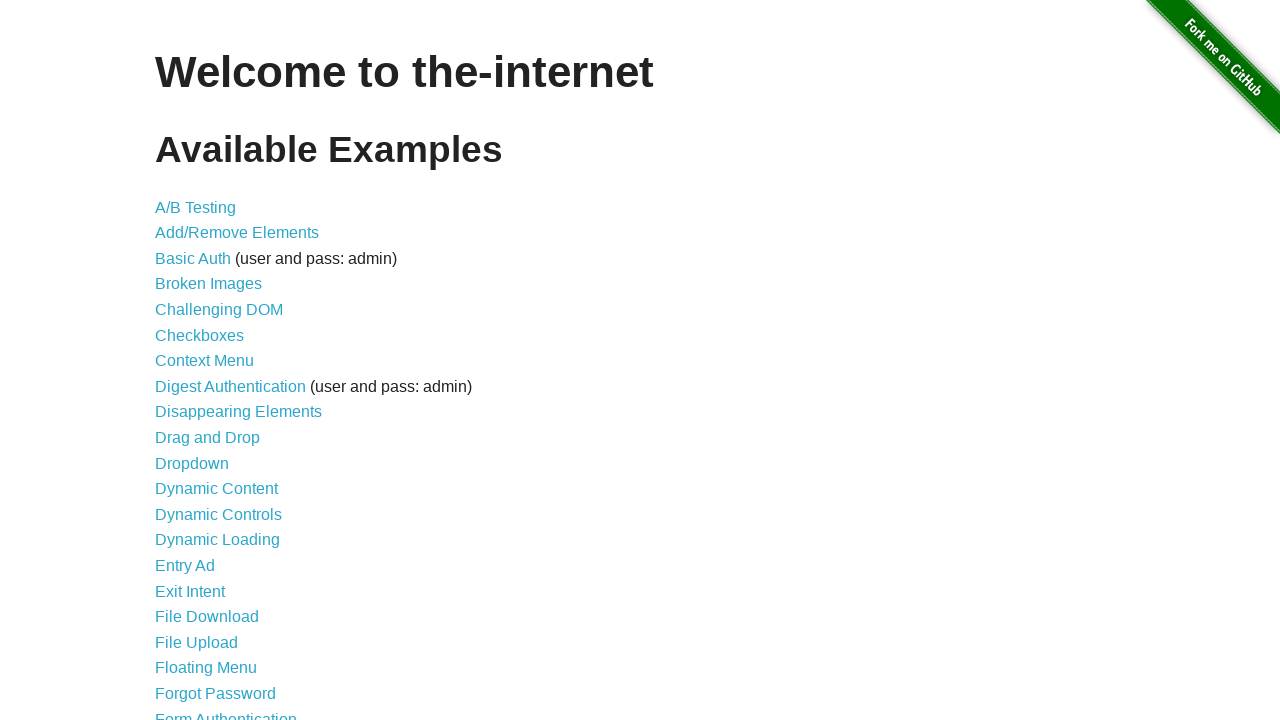

Navigated to Herokuapp homepage
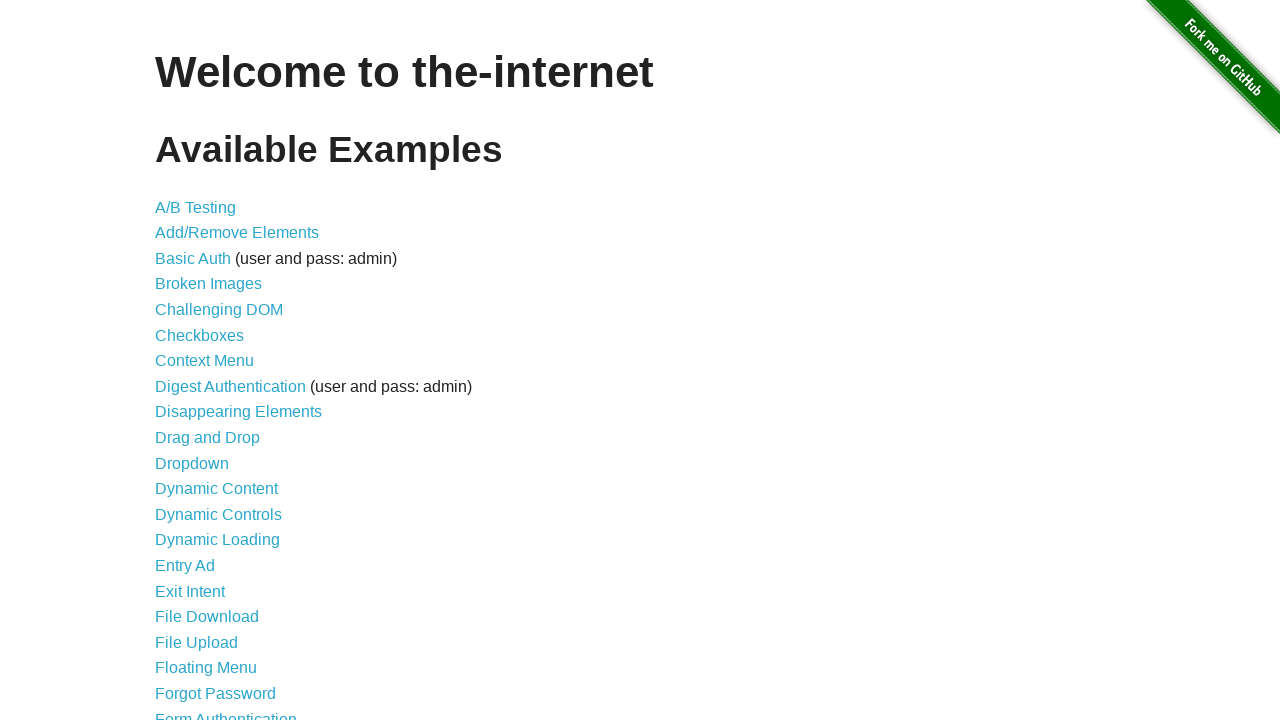

Clicked on add/remove elements link at (237, 233) on a[href='/add_remove_elements/']
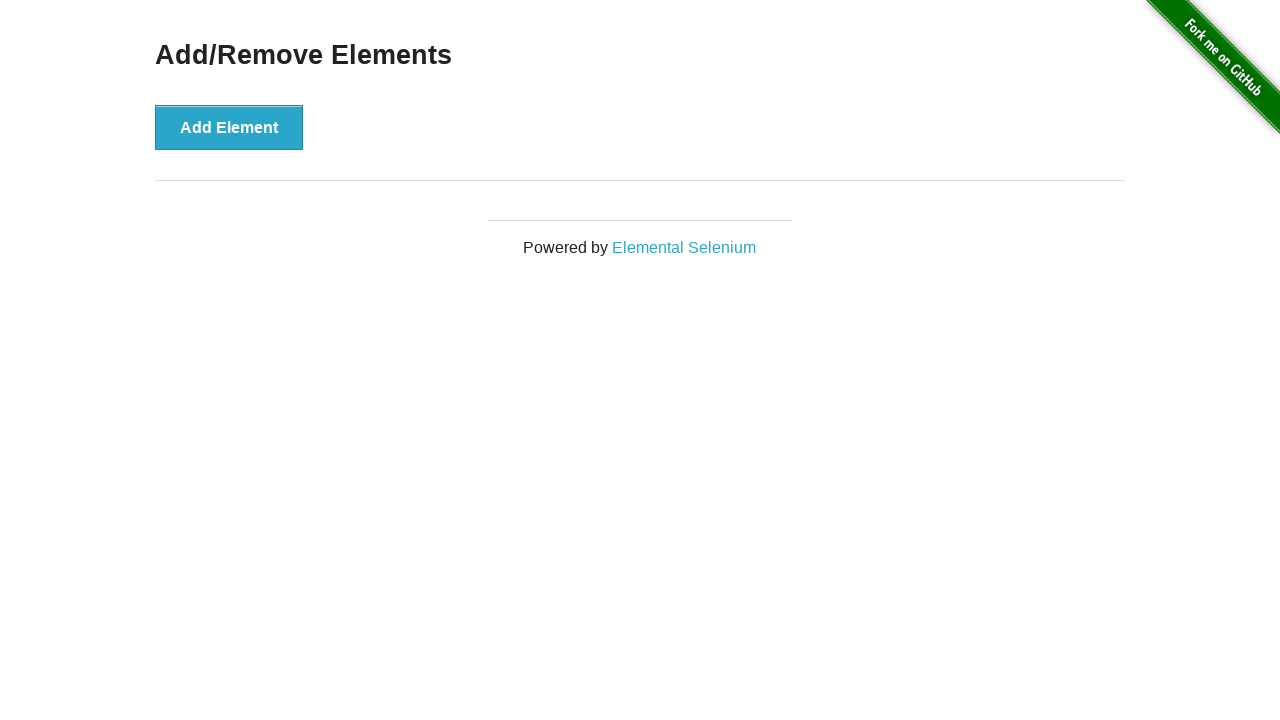

Clicked add element button (1st time) at (229, 127) on button[onclick='addElement()']
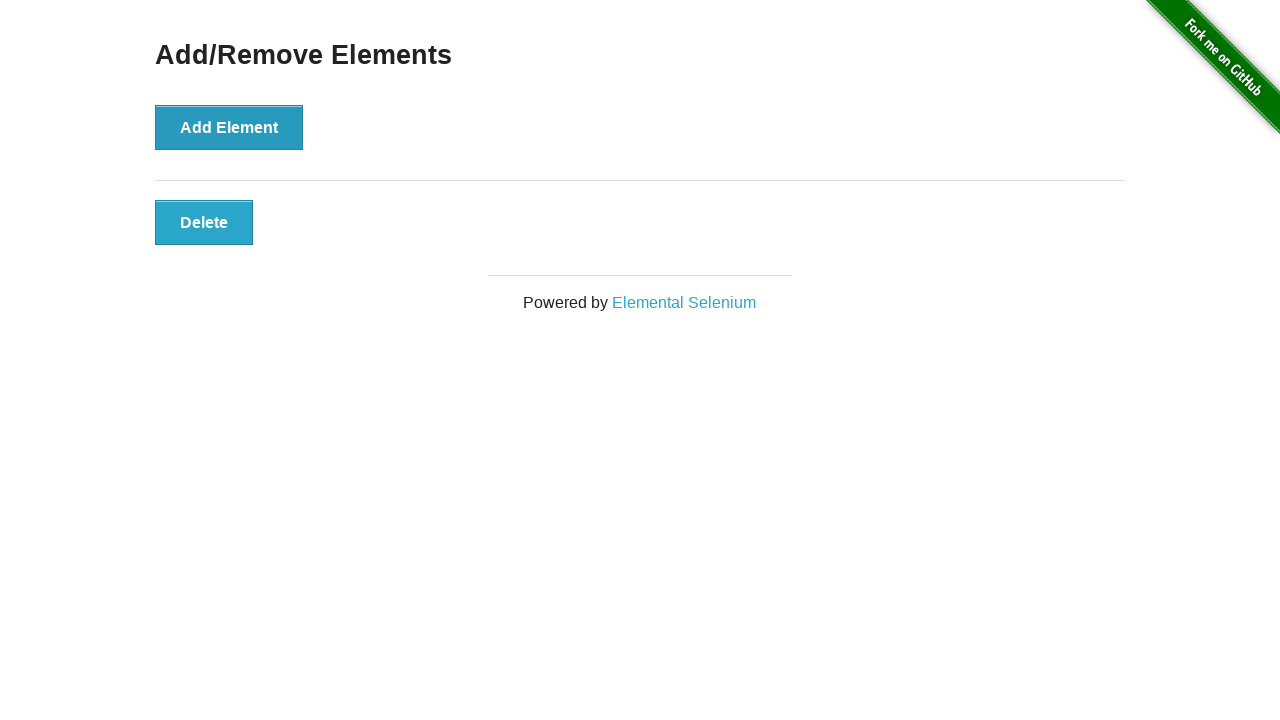

Clicked add element button (2nd time) at (229, 127) on button[onclick='addElement()']
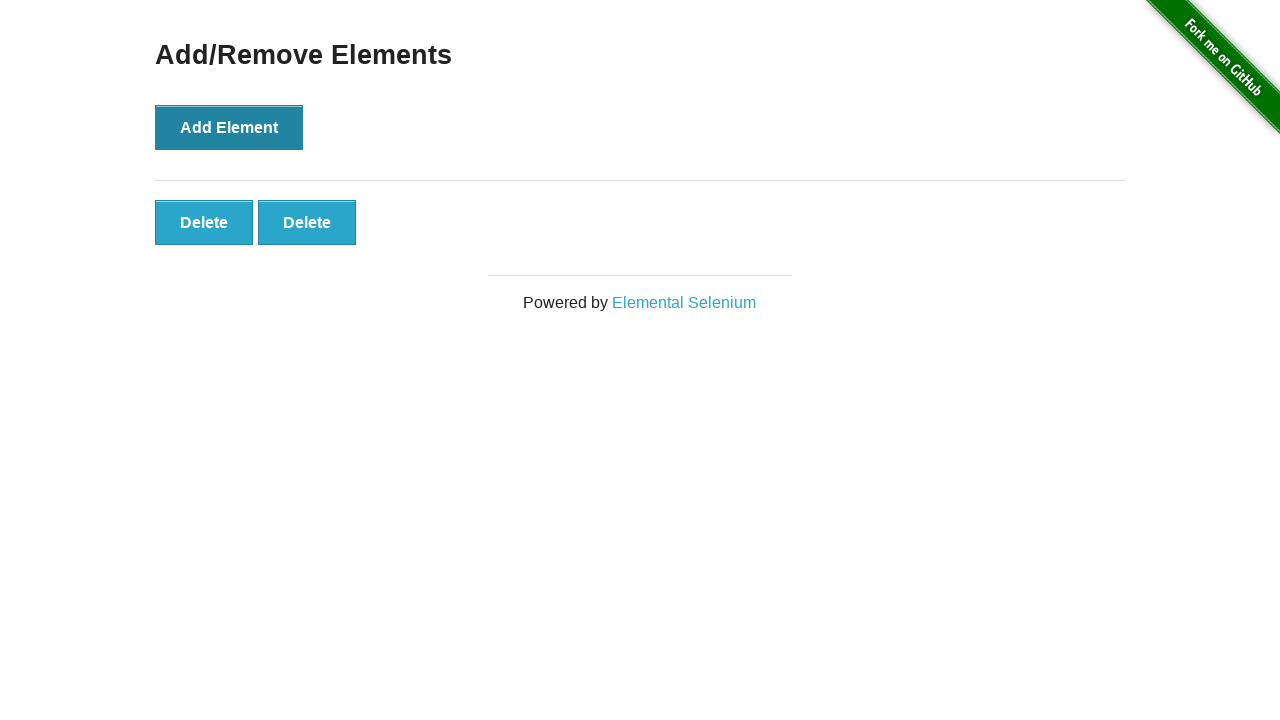

Clicked add element button (3rd time) at (229, 127) on button[onclick='addElement()']
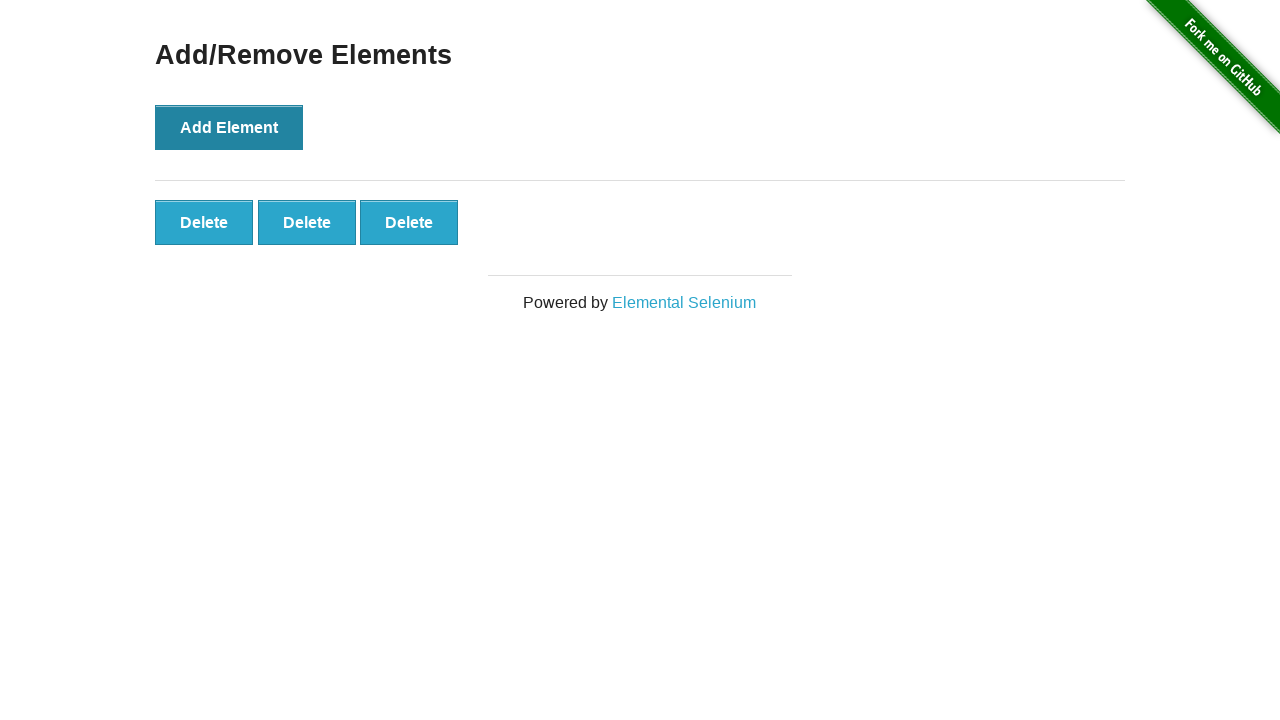

Verified three delete buttons are present on the page
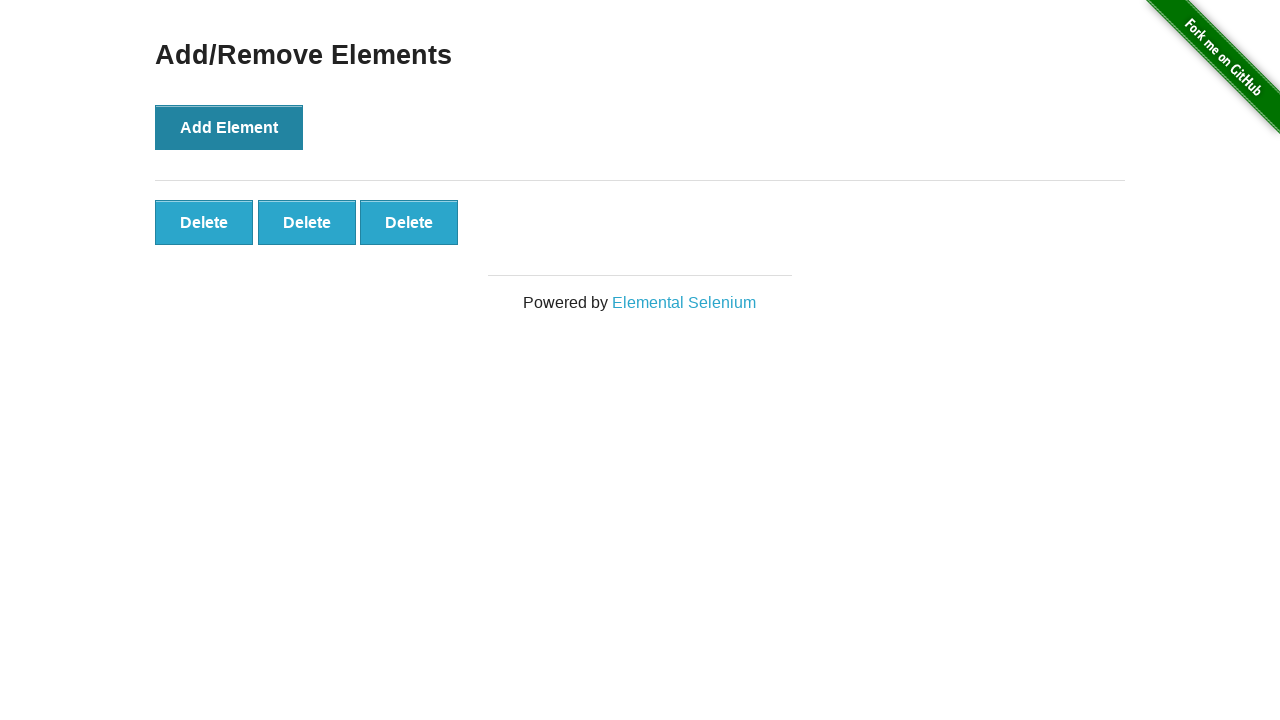

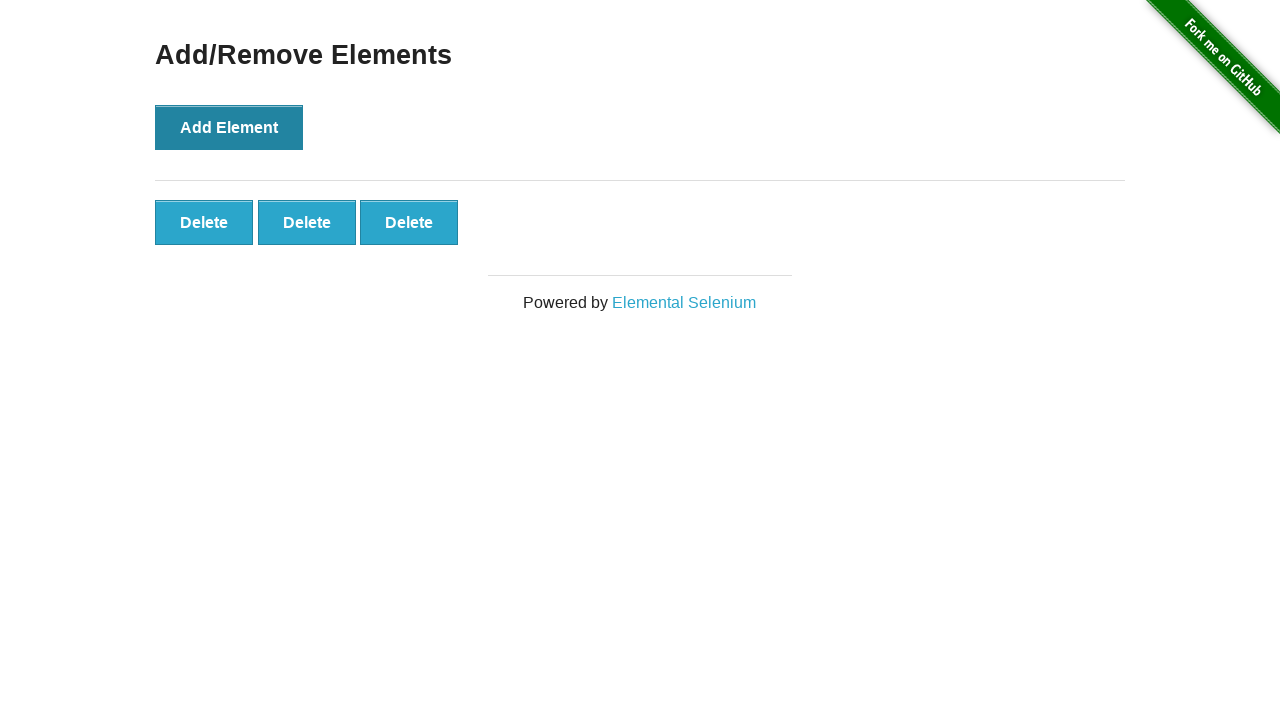